Tests that todo data persists after page reload by creating items, checking one, and reloading.

Starting URL: https://demo.playwright.dev/todomvc

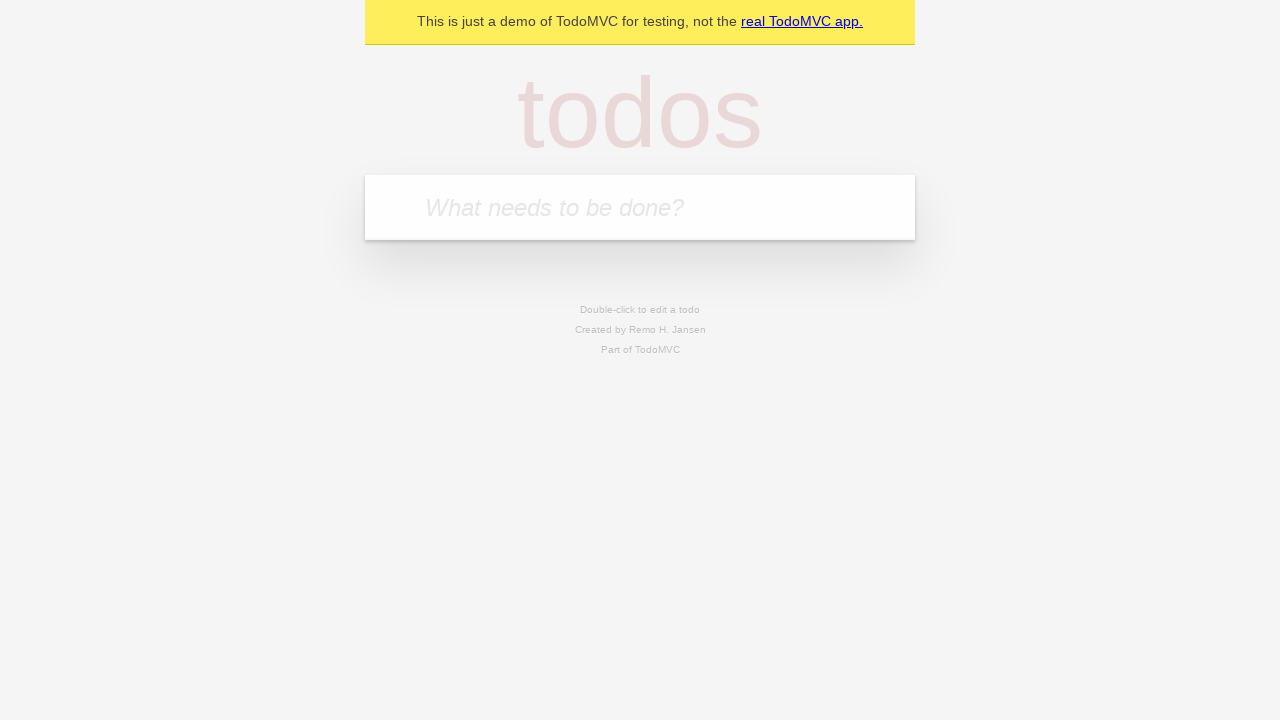

Filled todo input with 'buy some cheese' on internal:attr=[placeholder="What needs to be done?"i]
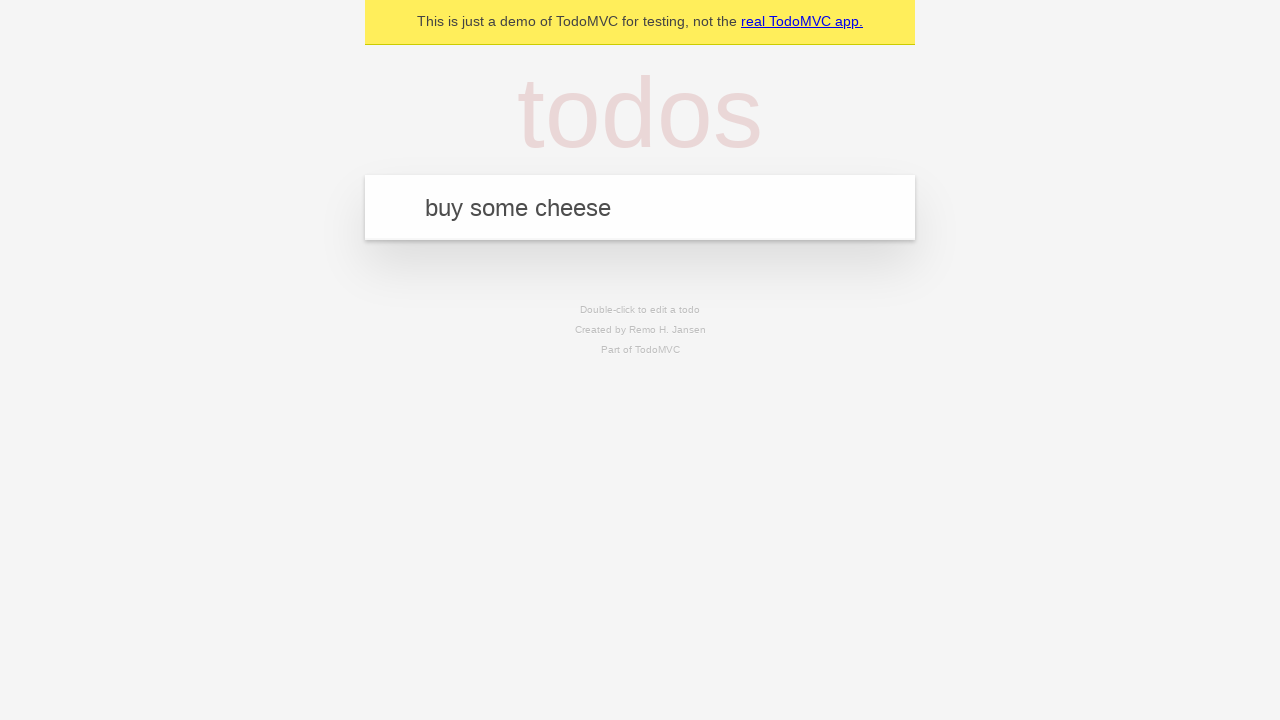

Pressed Enter to add first todo item on internal:attr=[placeholder="What needs to be done?"i]
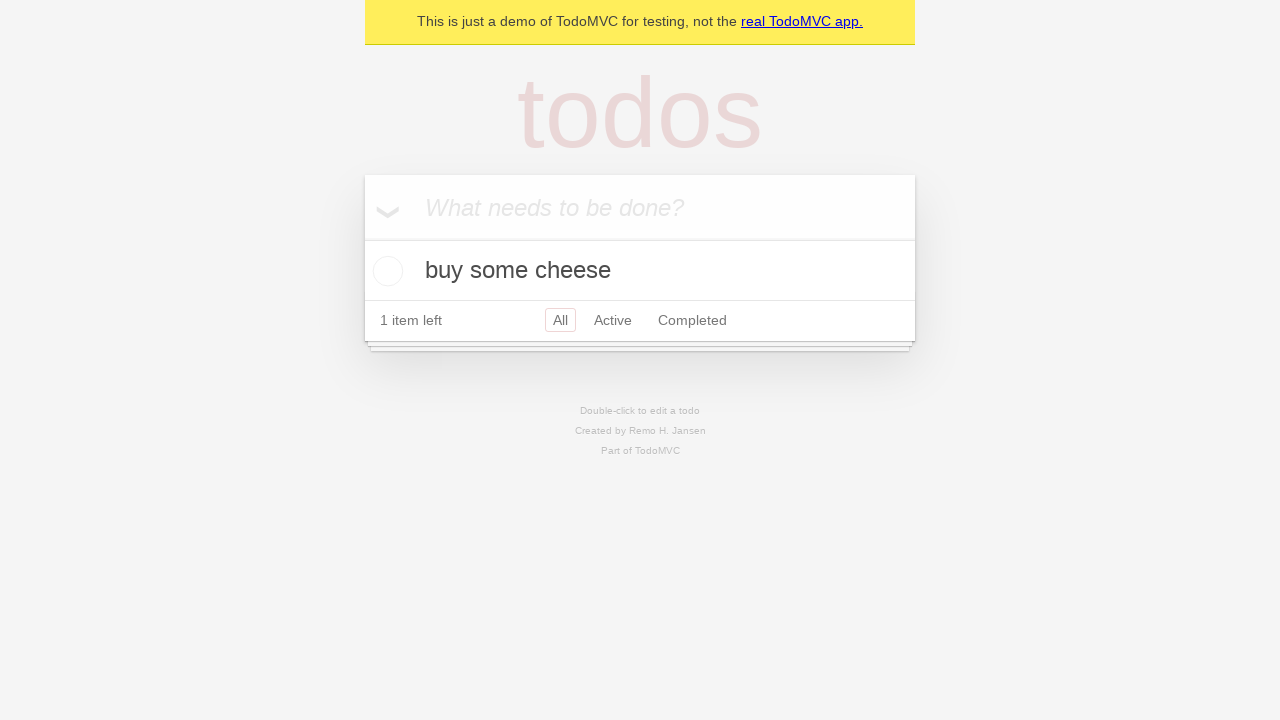

Filled todo input with 'feed the cat' on internal:attr=[placeholder="What needs to be done?"i]
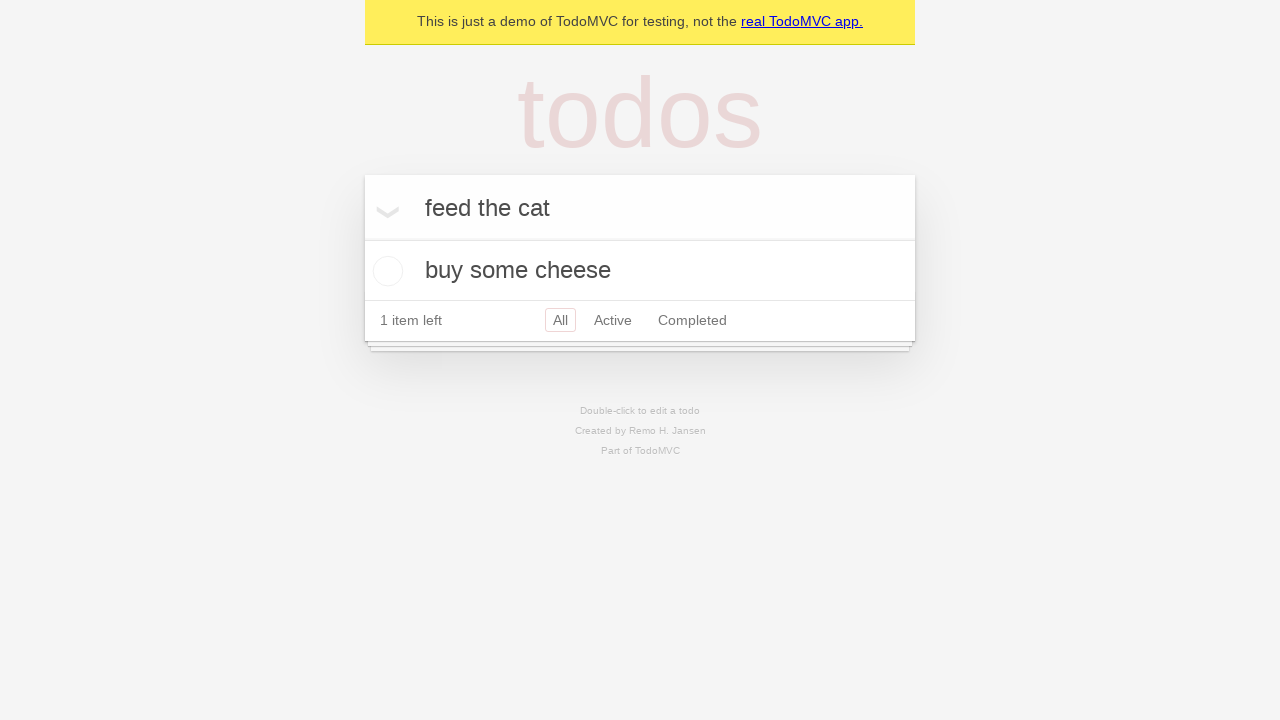

Pressed Enter to add second todo item on internal:attr=[placeholder="What needs to be done?"i]
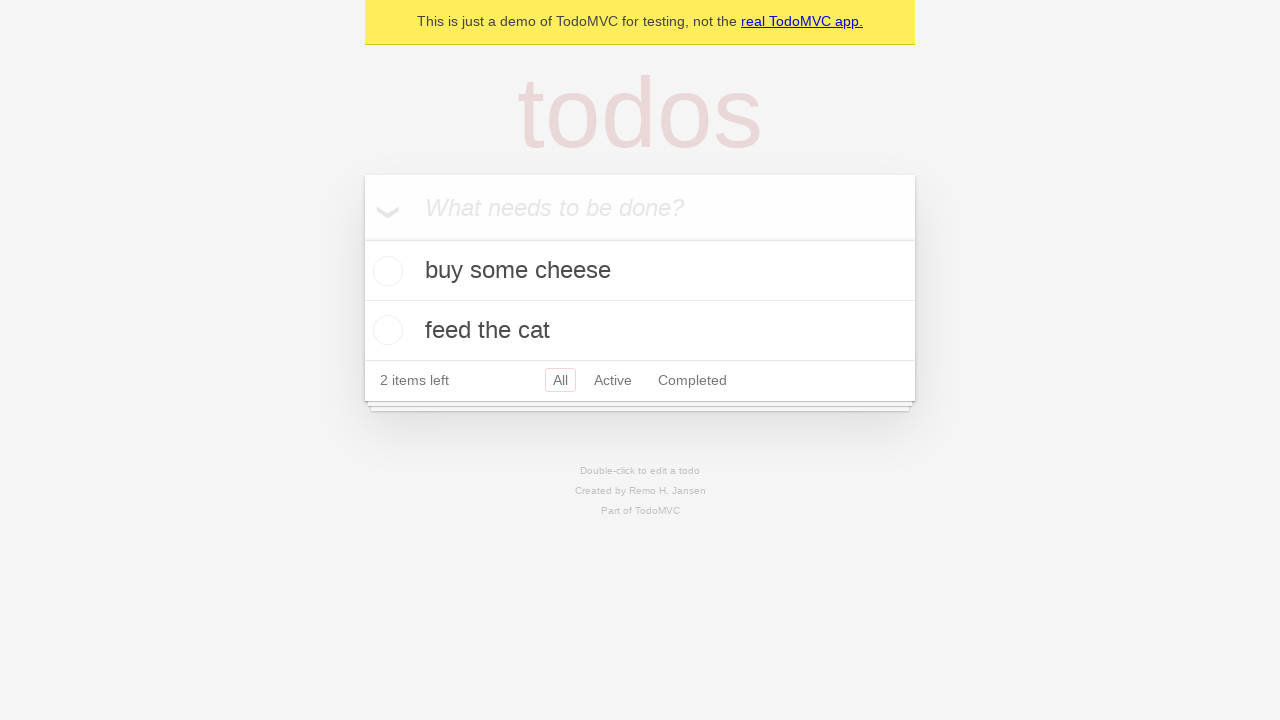

Checked the first todo item 'buy some cheese' at (385, 271) on internal:testid=[data-testid="todo-item"s] >> nth=0 >> internal:role=checkbox
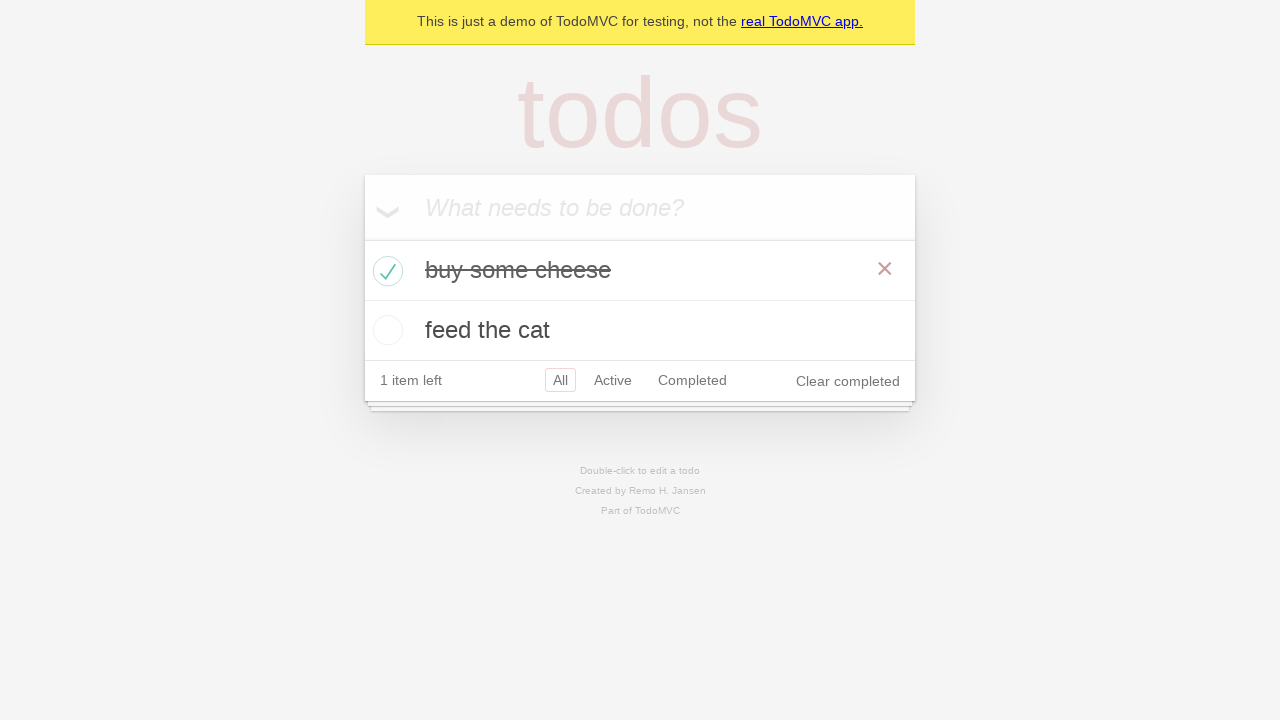

Reloaded the page to test data persistence
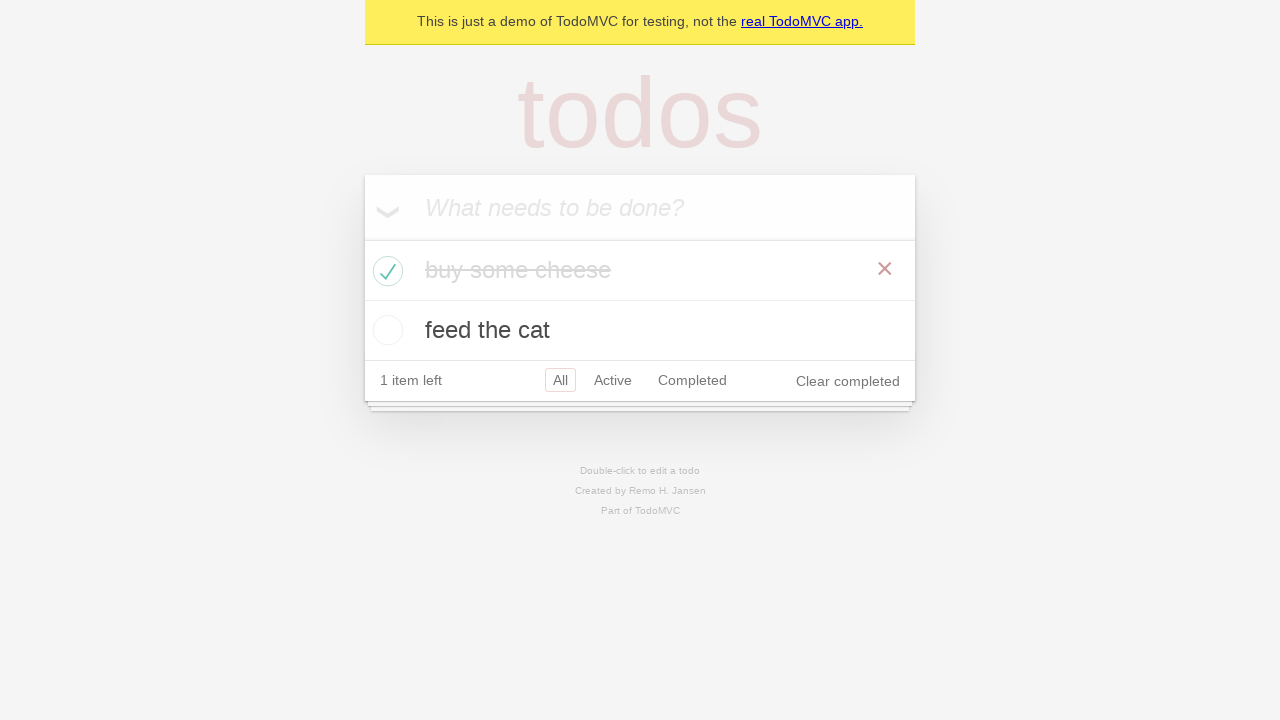

Waited for todo items to load after page reload
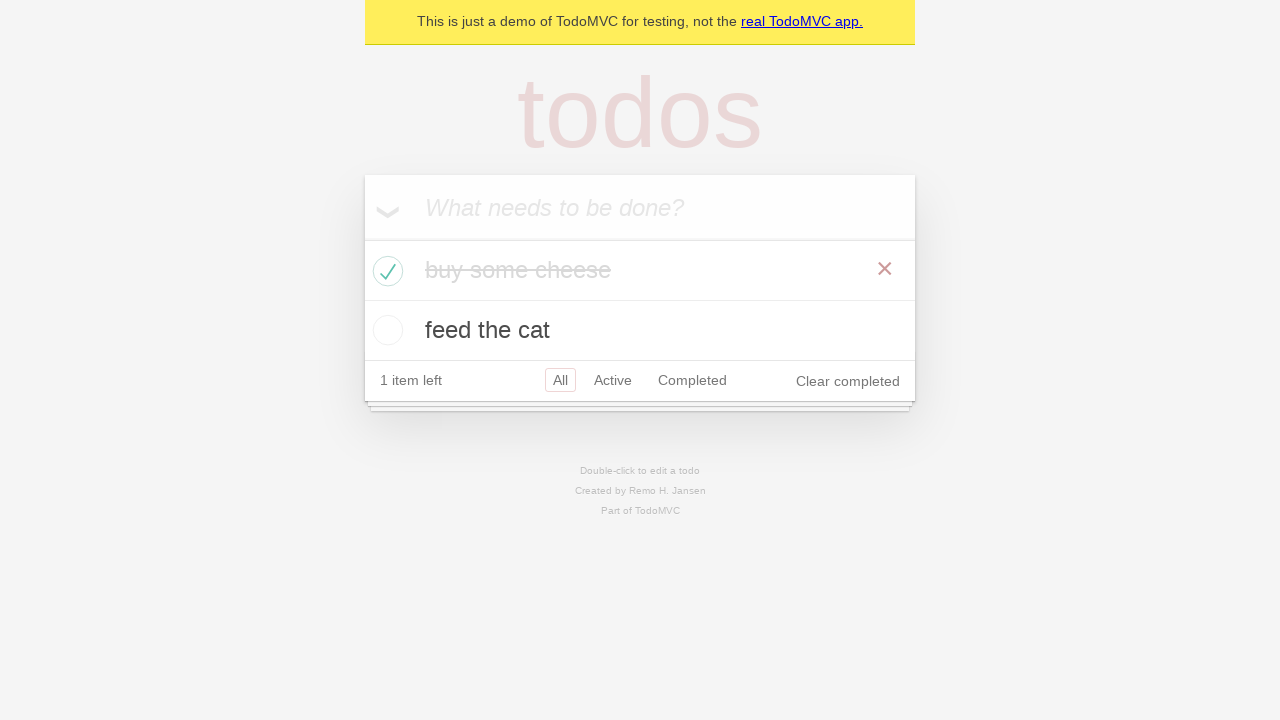

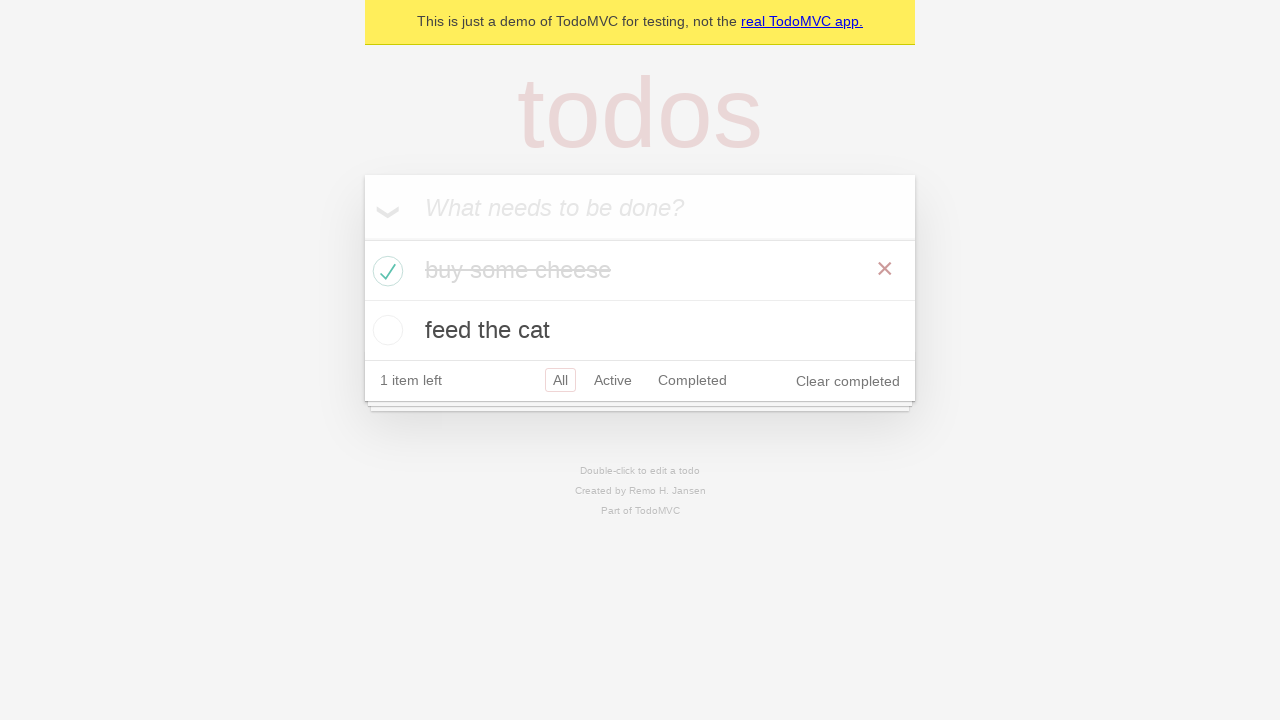